Tests file upload functionality by selecting a file and verifying the upload confirmation is displayed

Starting URL: https://demoqa.com/upload-download

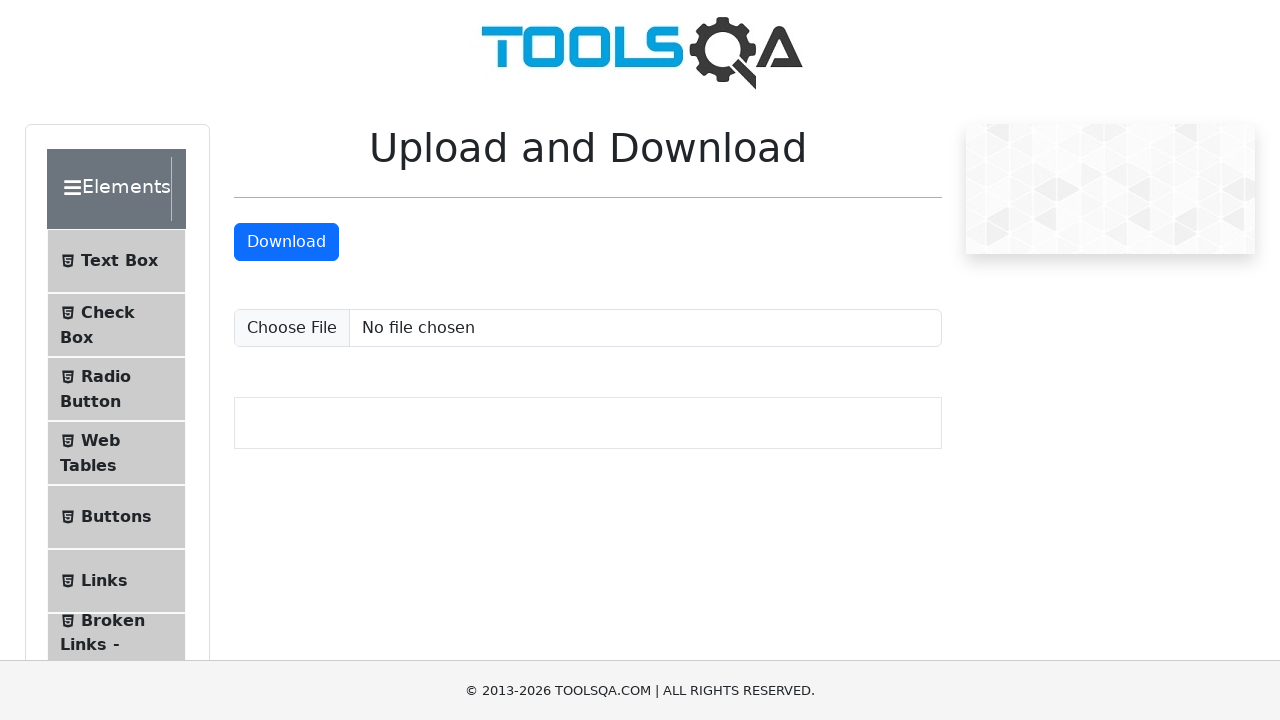

Selected file for upload using file input field
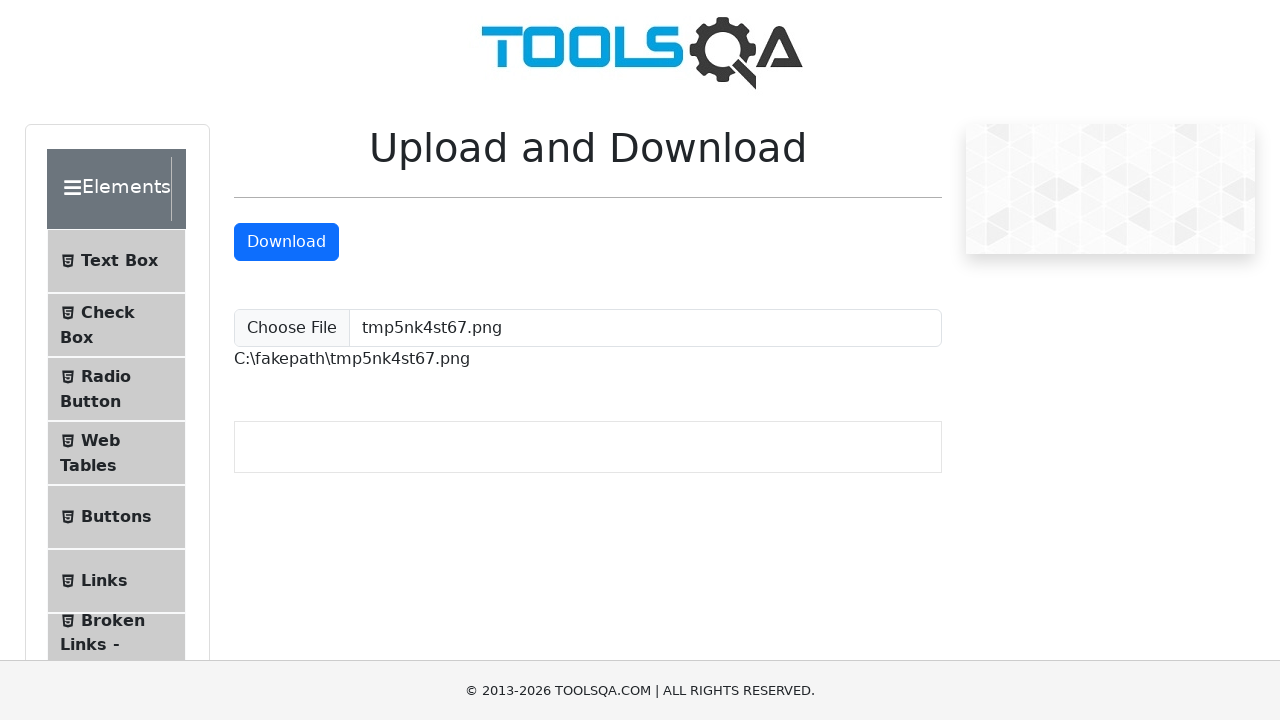

Upload confirmation message is now visible
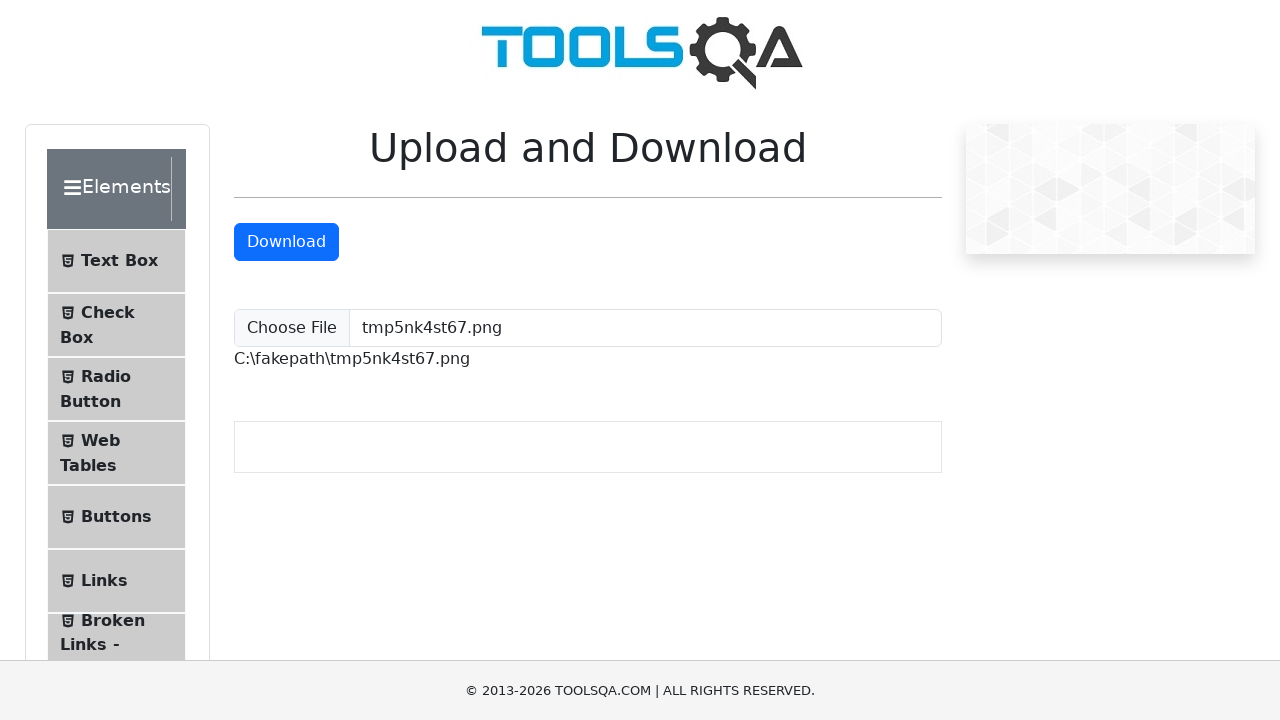

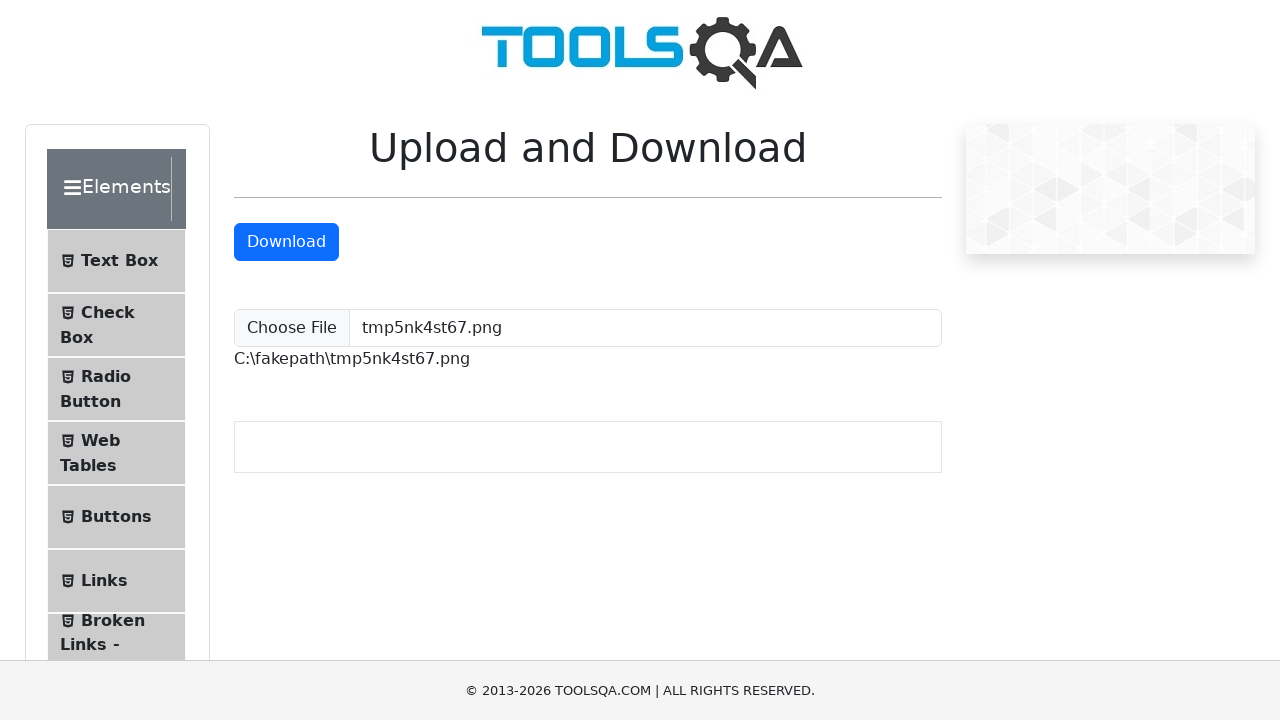